Tests multi-window/tab handling by opening a new browser window, navigating to a second site, extracting text from a link, switching back to the parent window, and filling a form field with the extracted text.

Starting URL: https://rahulshettyacademy.com/angularpractice/

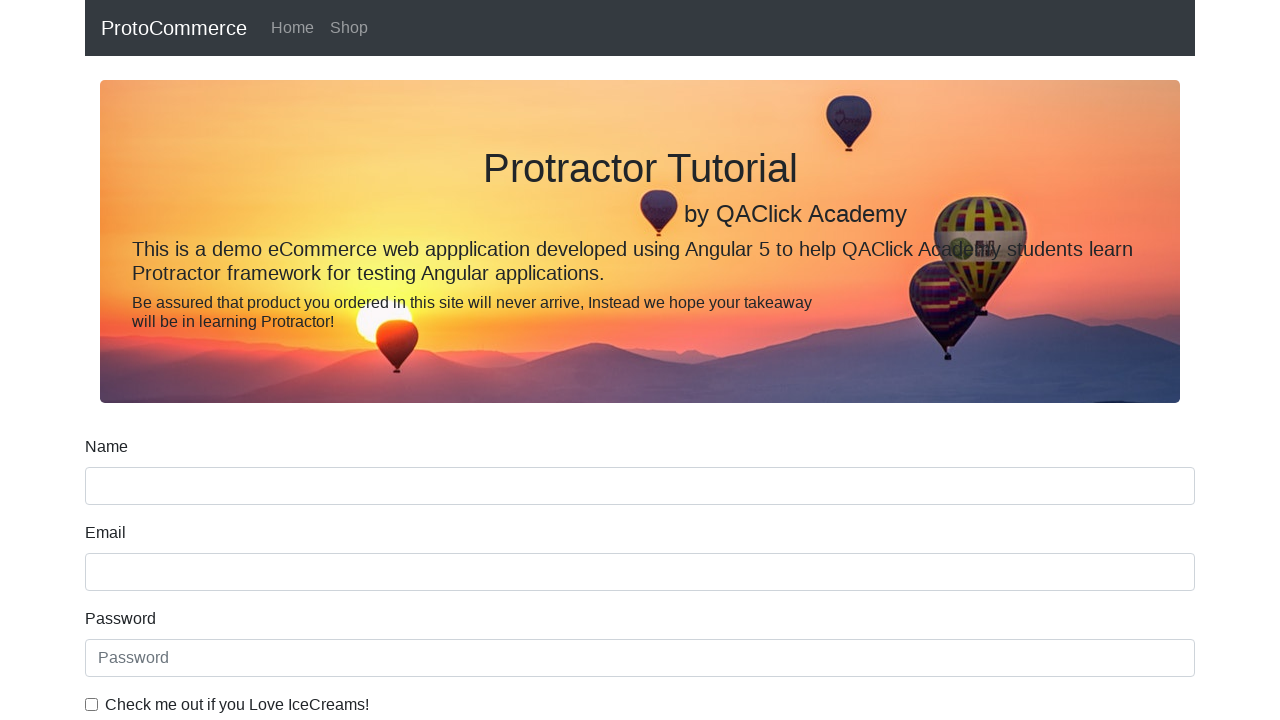

Opened a new browser window/tab
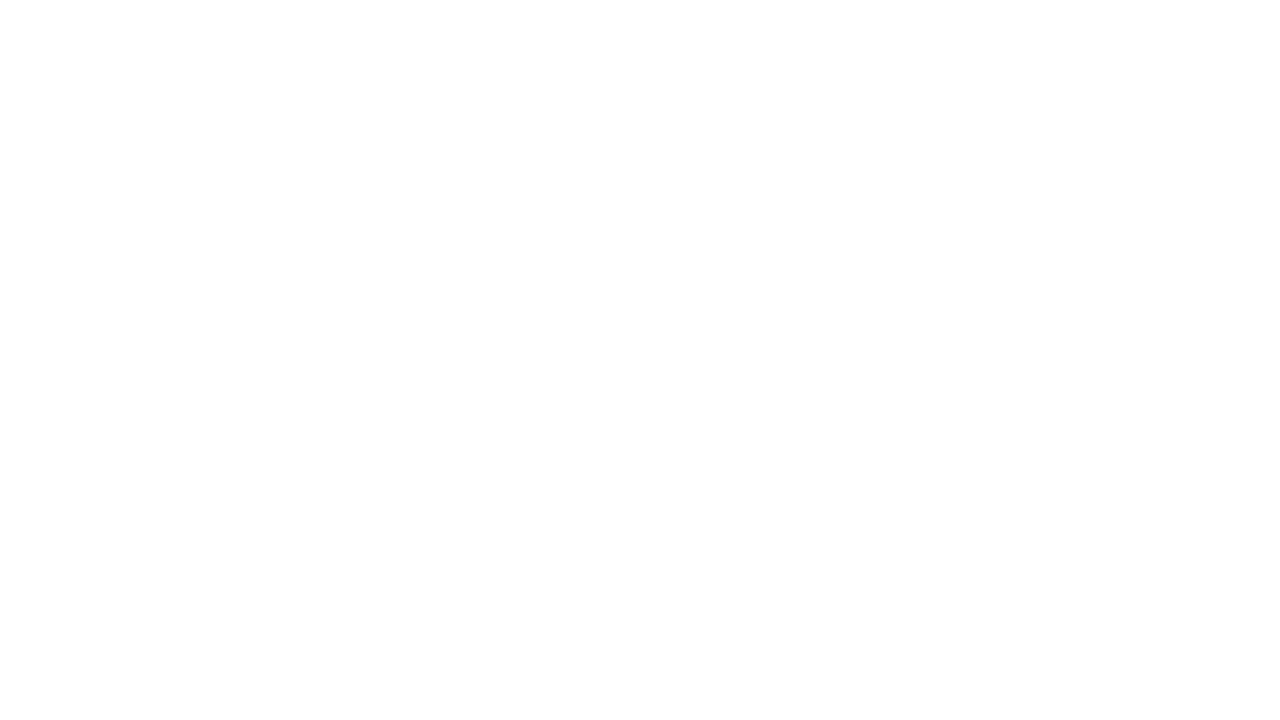

Navigated to https://rahulshettyacademy.com in new window
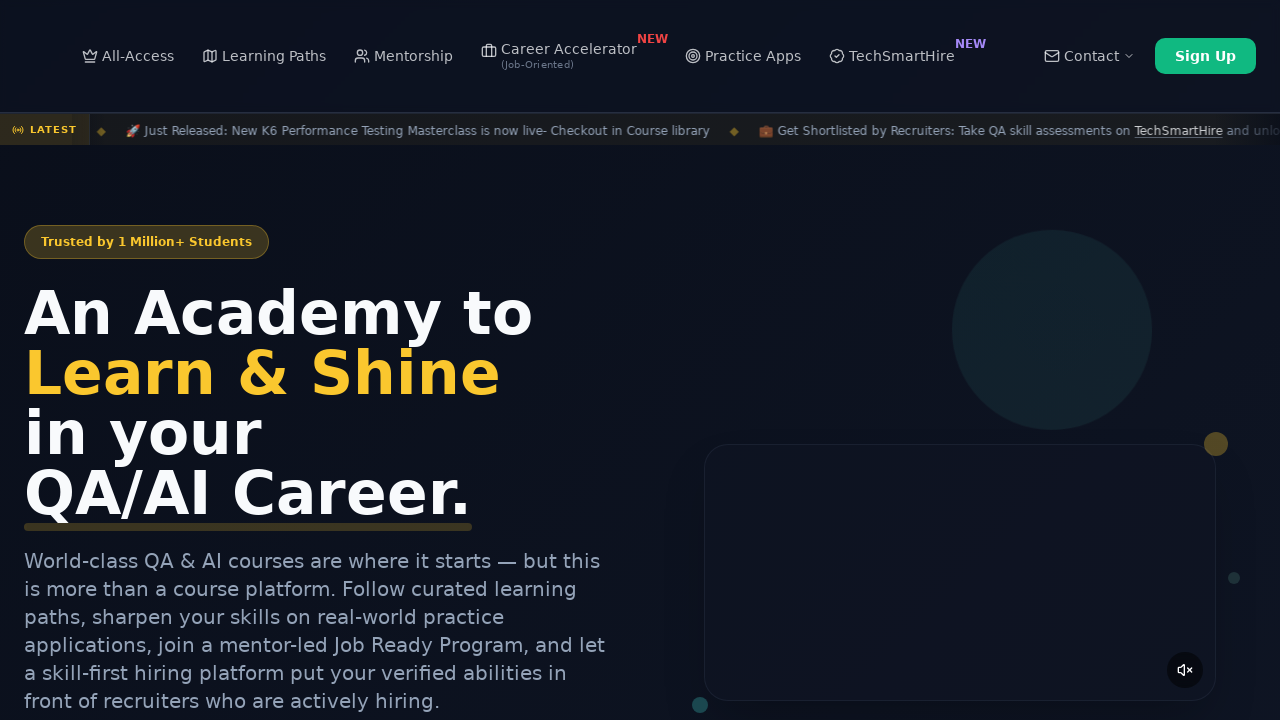

Waited for course links to load
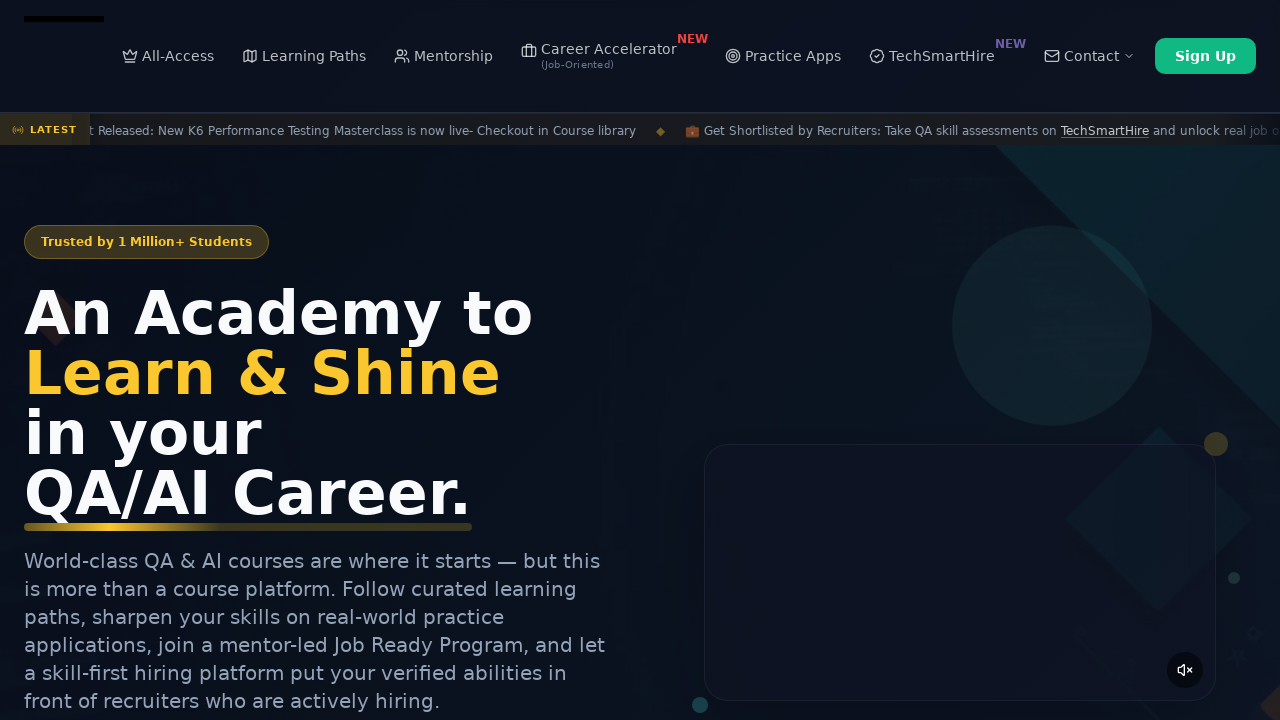

Located all course links on the page
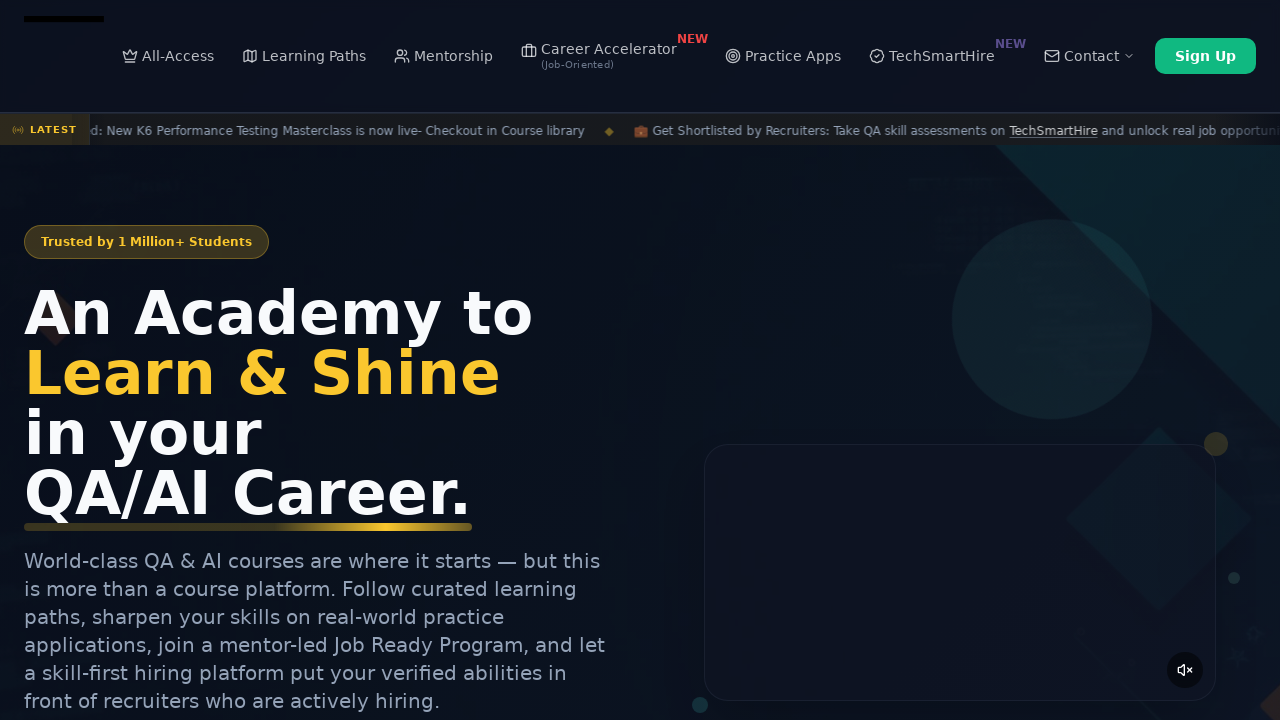

Extracted text from second course link: 'Playwright Testing'
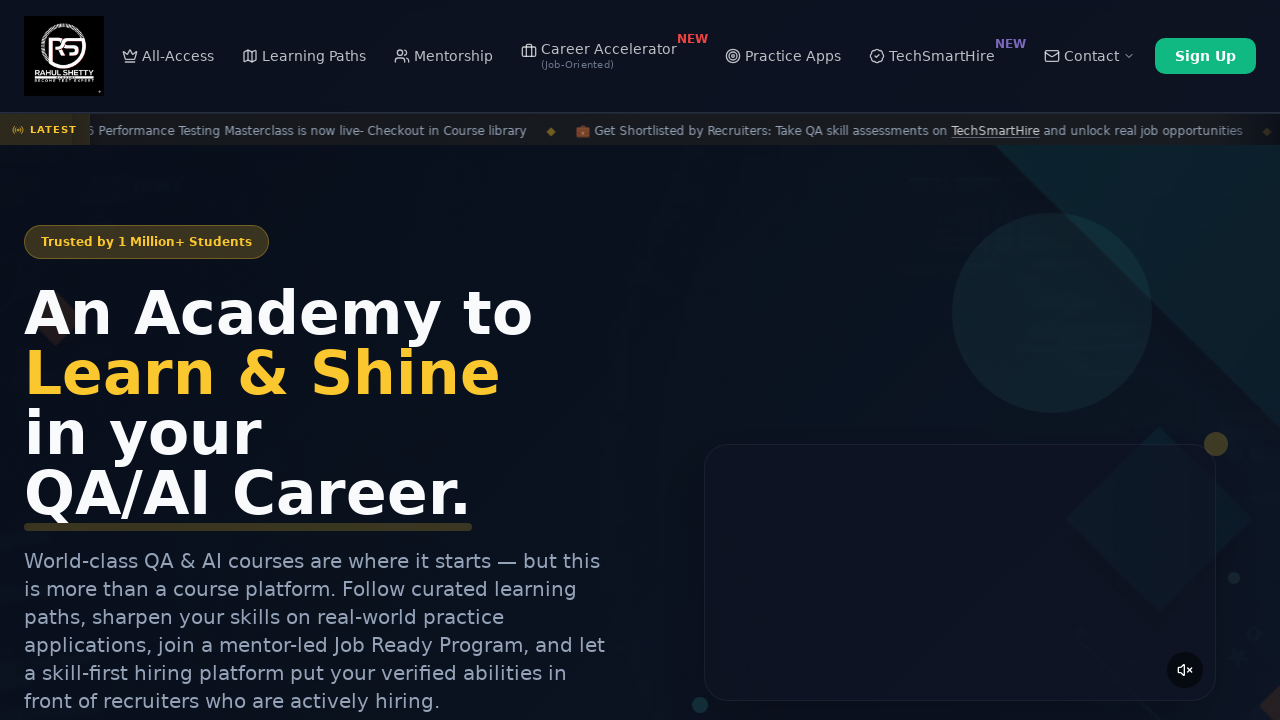

Switched back to parent window
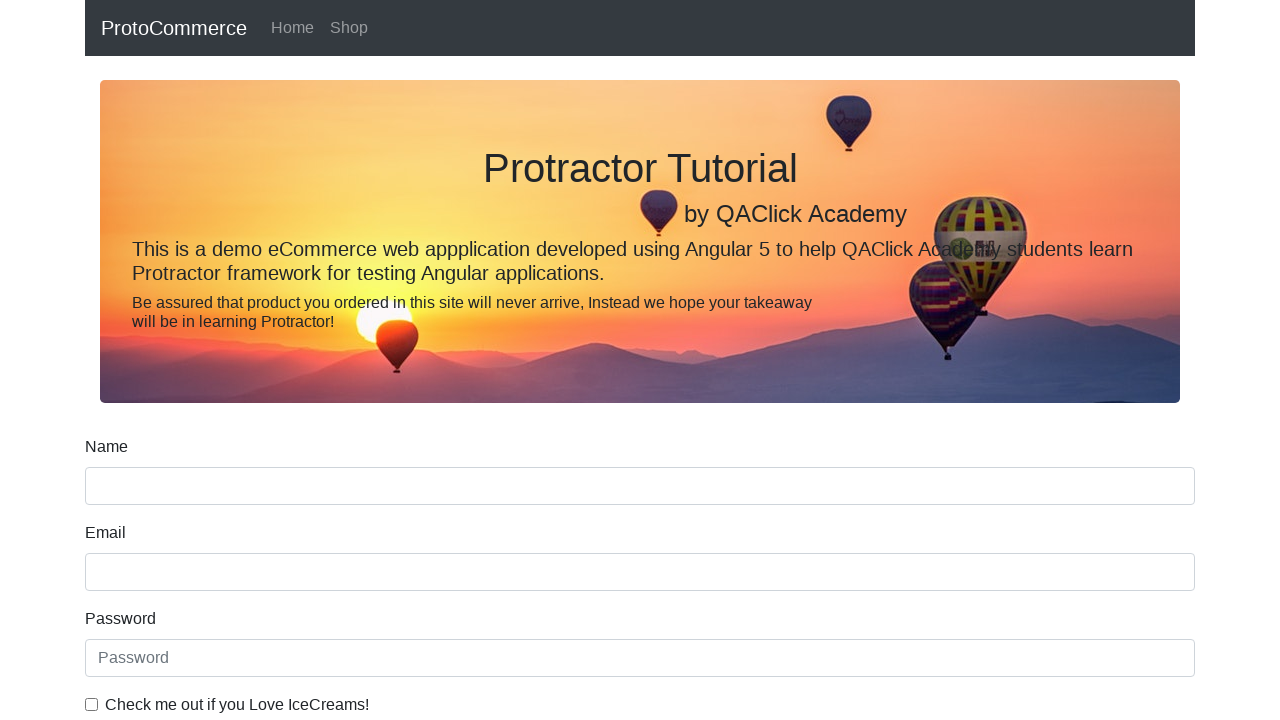

Filled name field with extracted text: 'Playwright Testing' on div.form-group input[name='name']
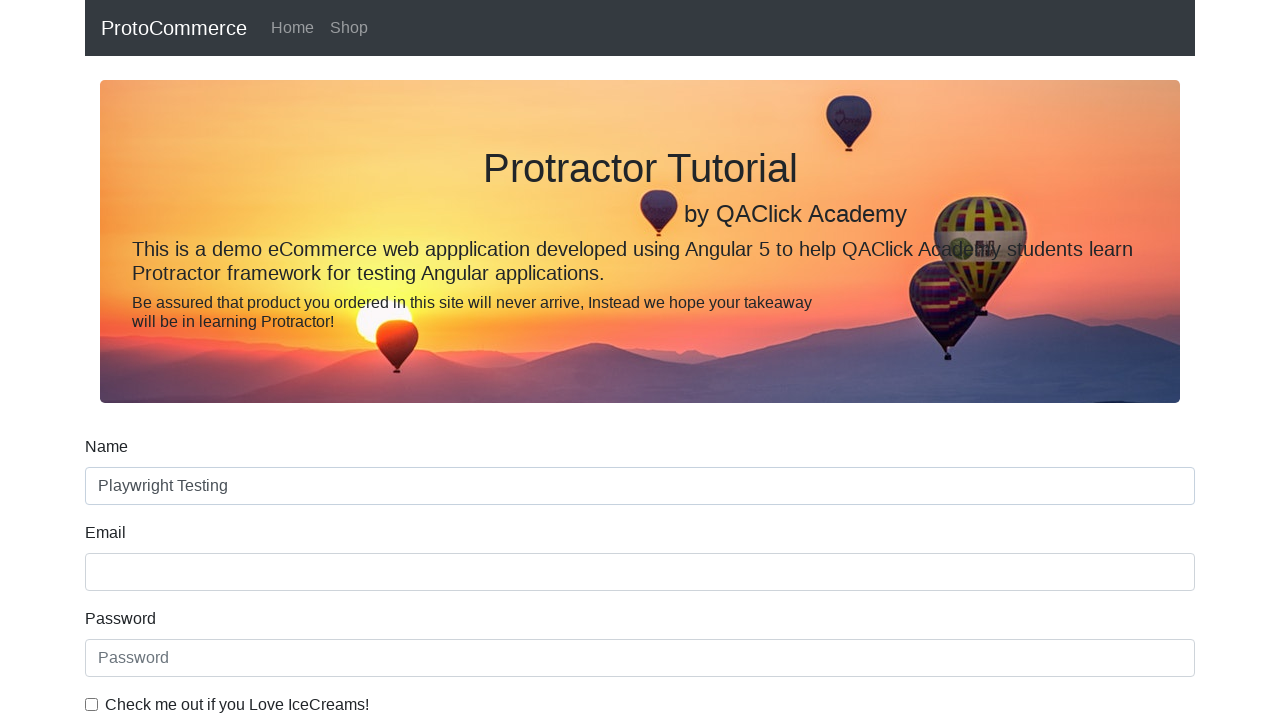

Waited 1000ms to observe the result
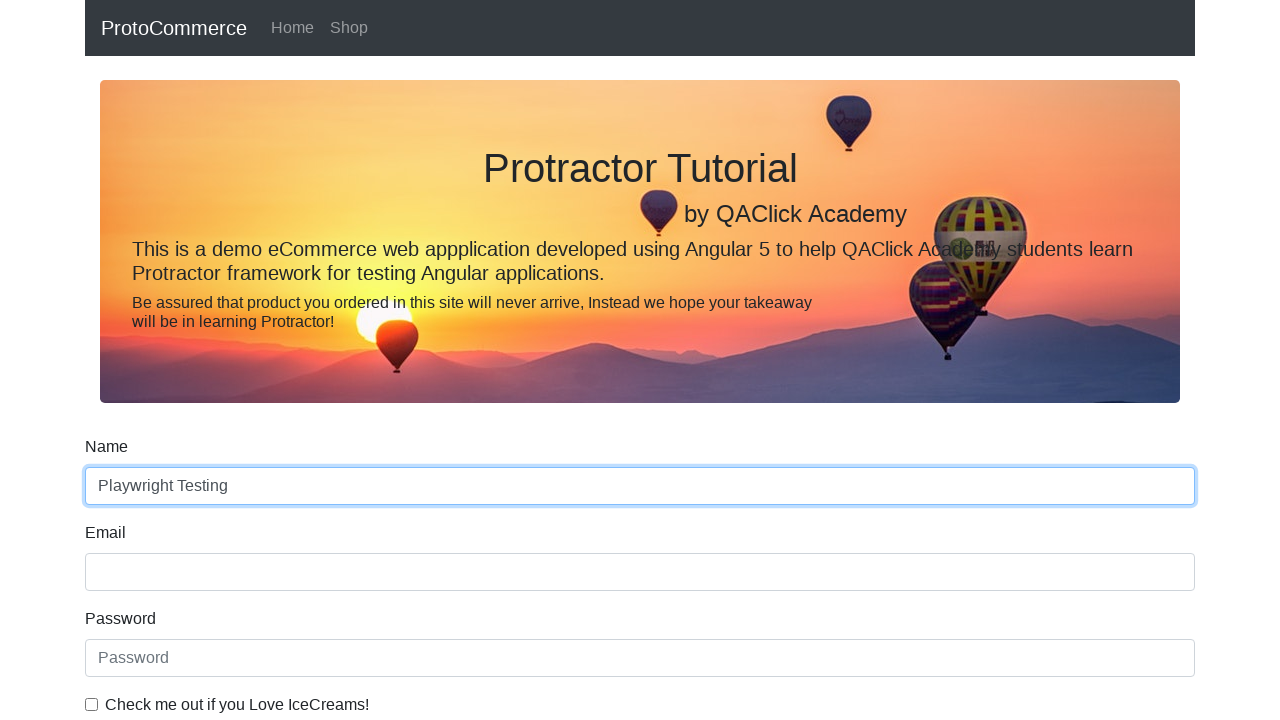

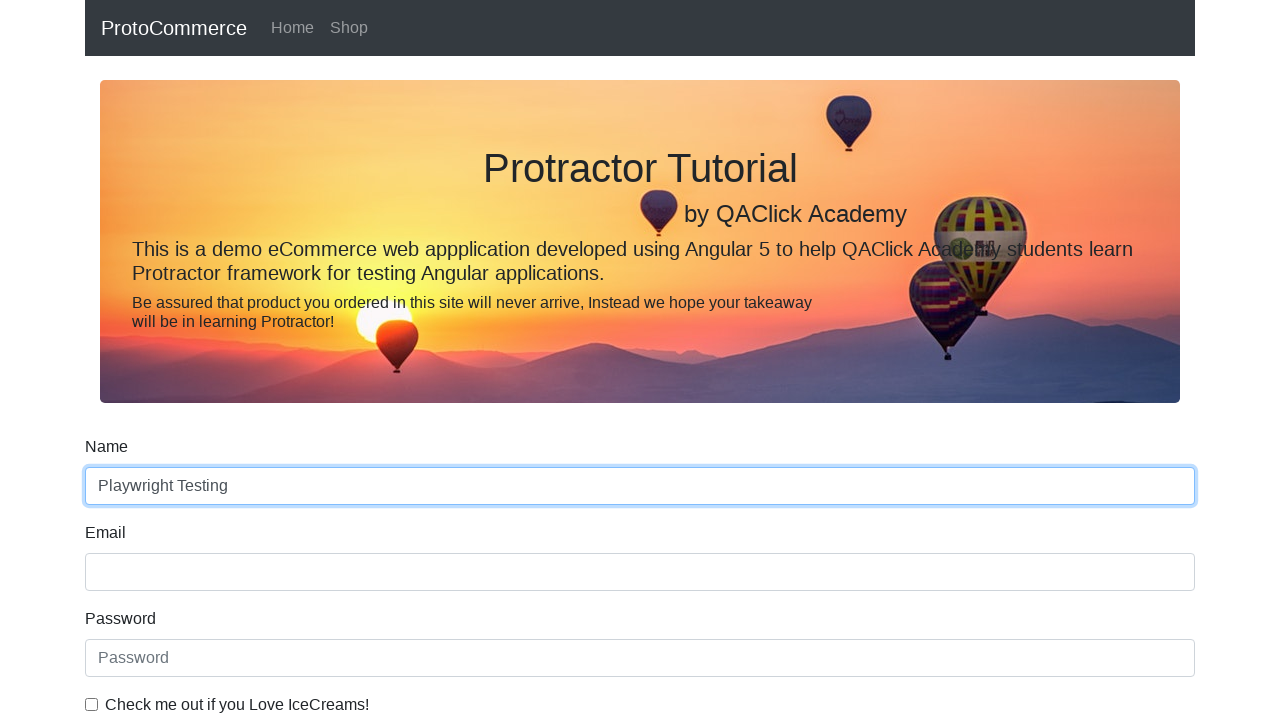